Tests page scrolling functionality by scrolling to an element at the bottom of the page and then scrolling back up using Page Up keys

Starting URL: https://practice.cydeo.com/

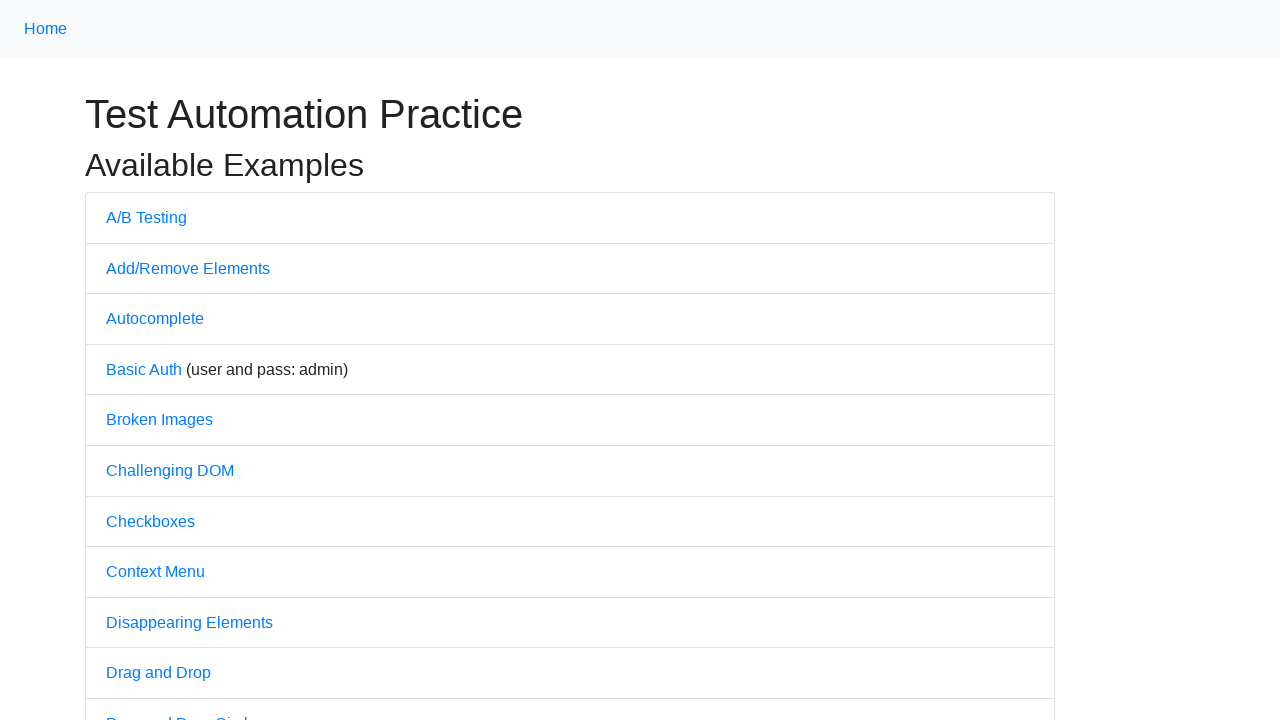

Navigated to https://practice.cydeo.com/
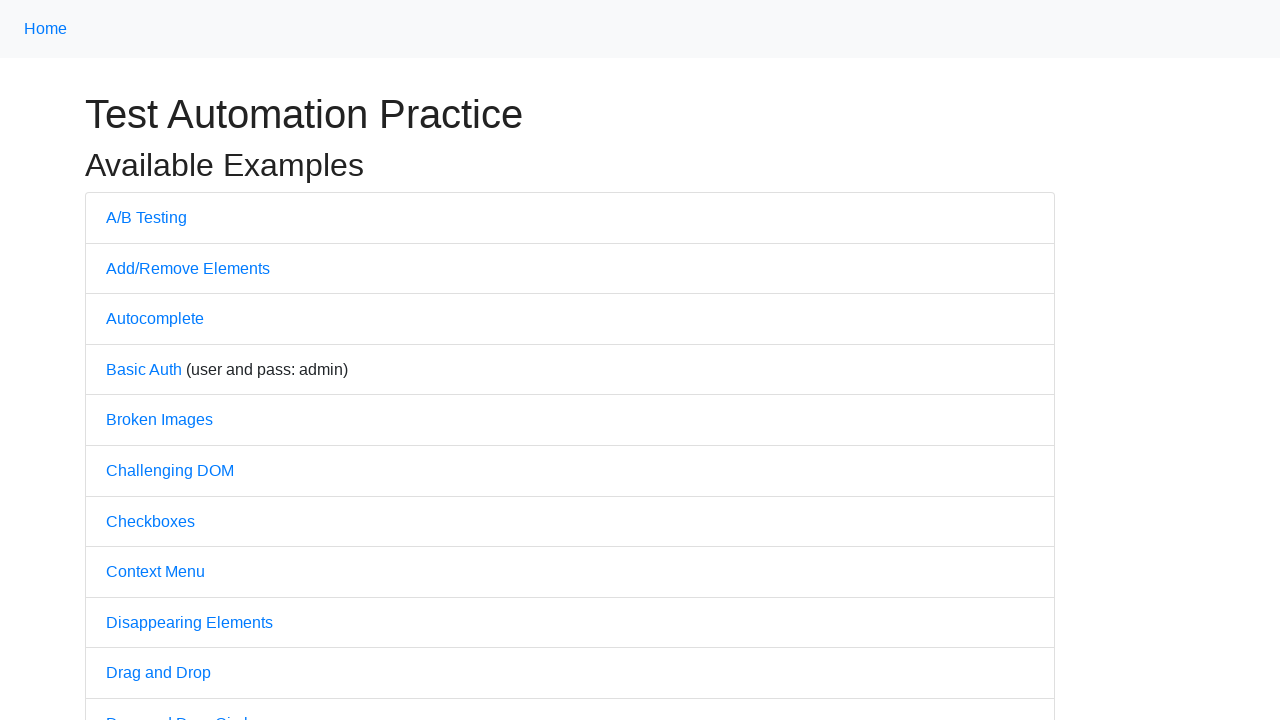

Located CYDEO link element
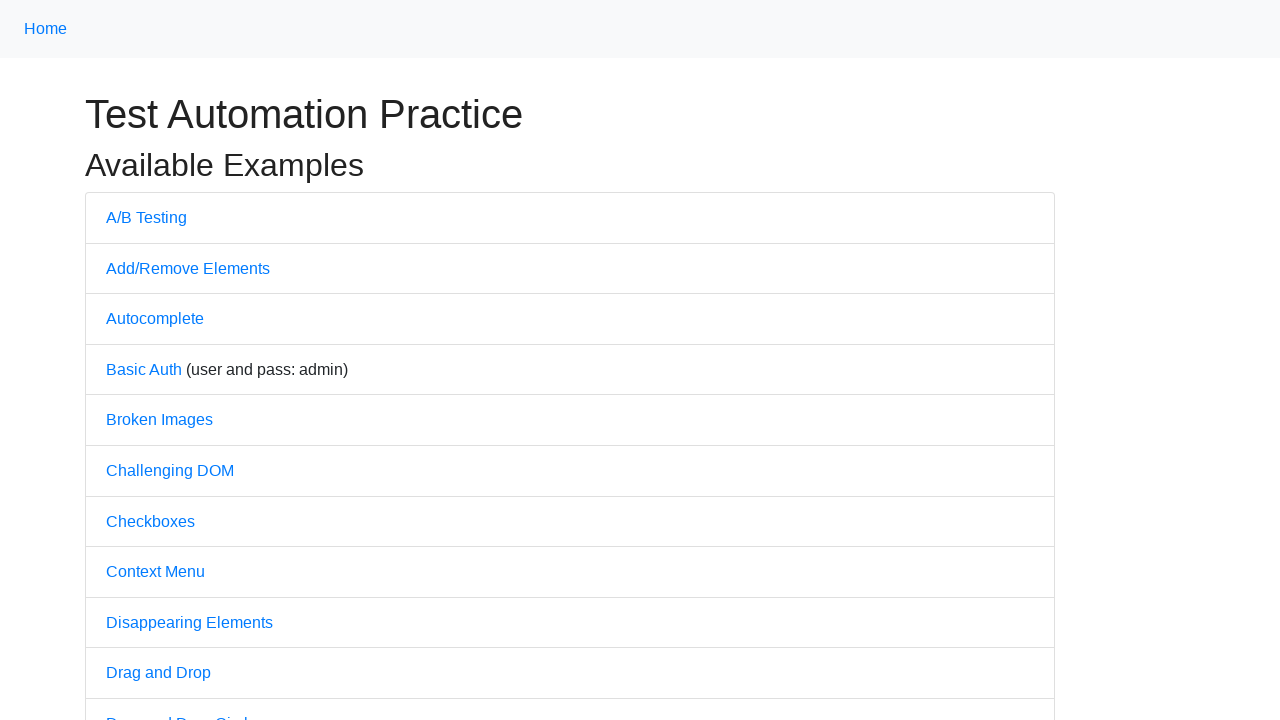

Scrolled to CYDEO link at the bottom of the page
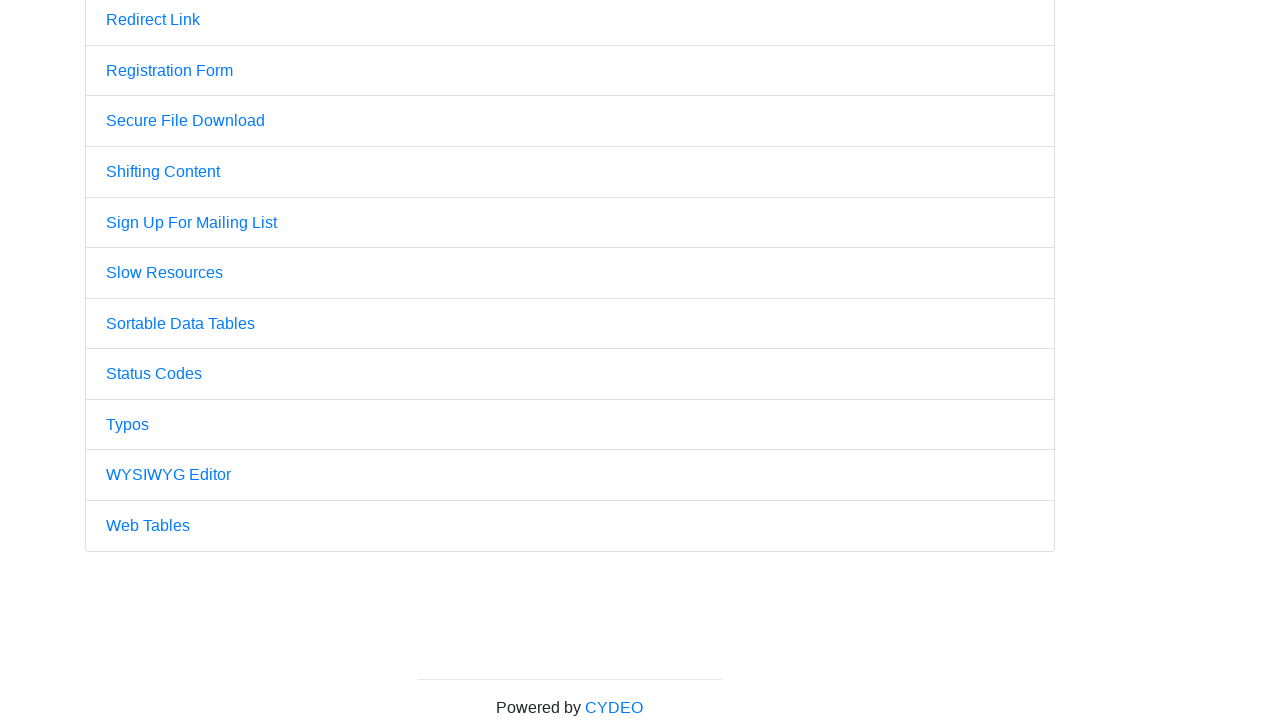

Pressed PageUp key once
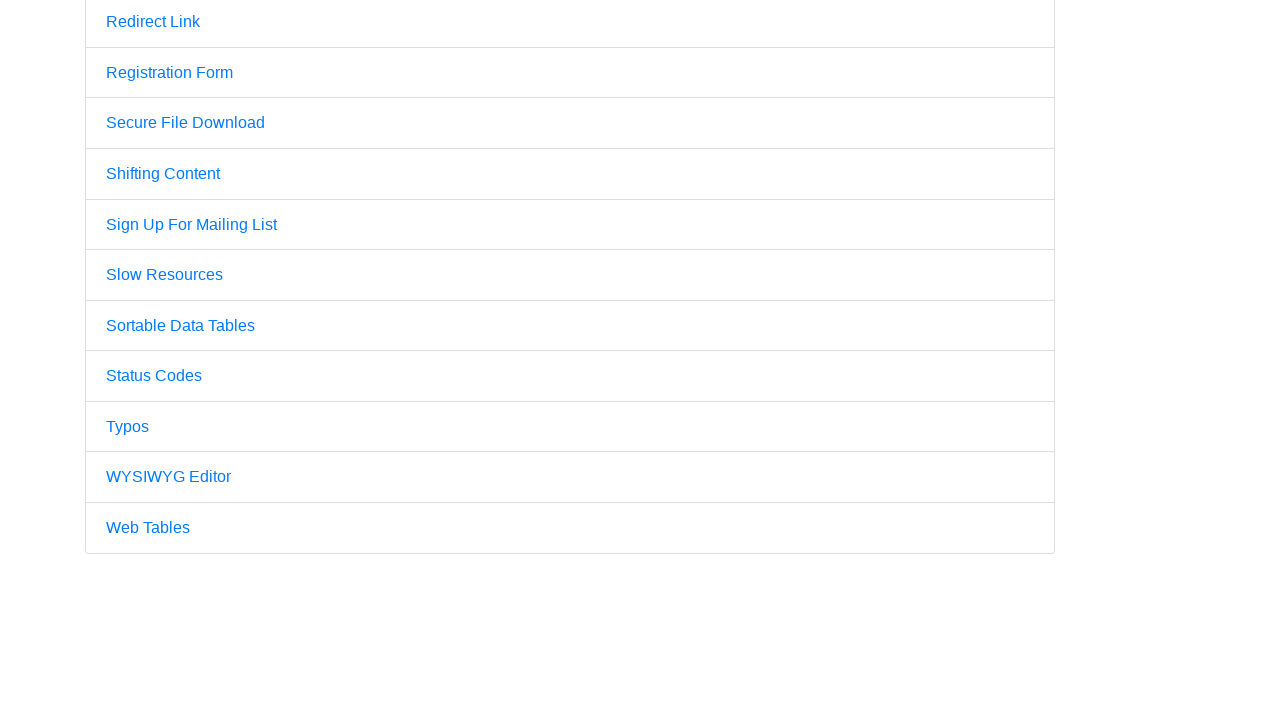

Pressed PageUp key twice
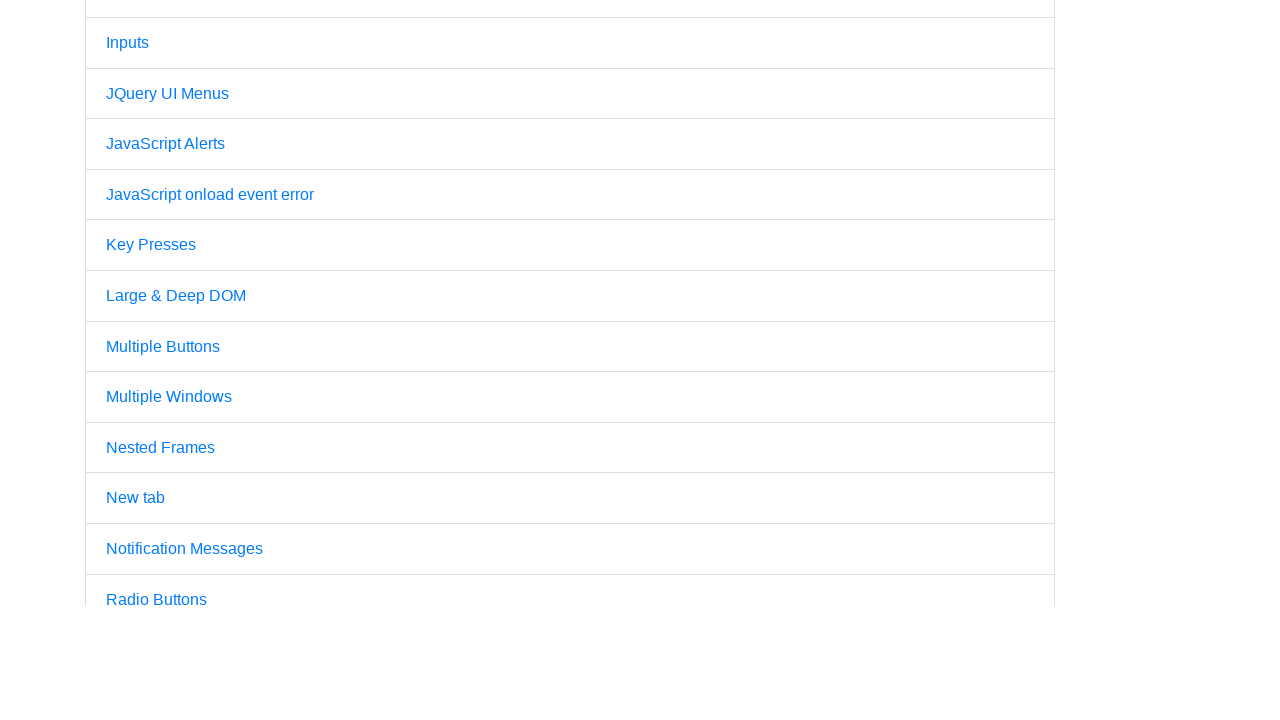

Pressed PageUp key three times to scroll back to top of page
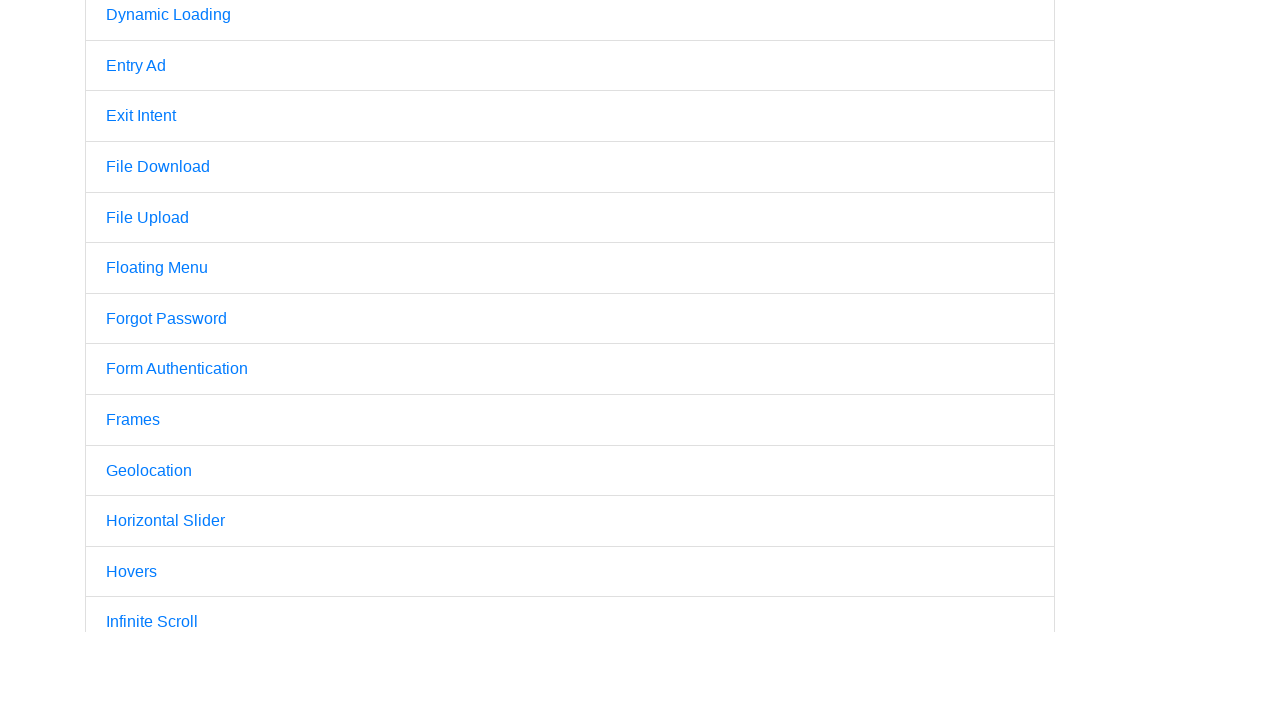

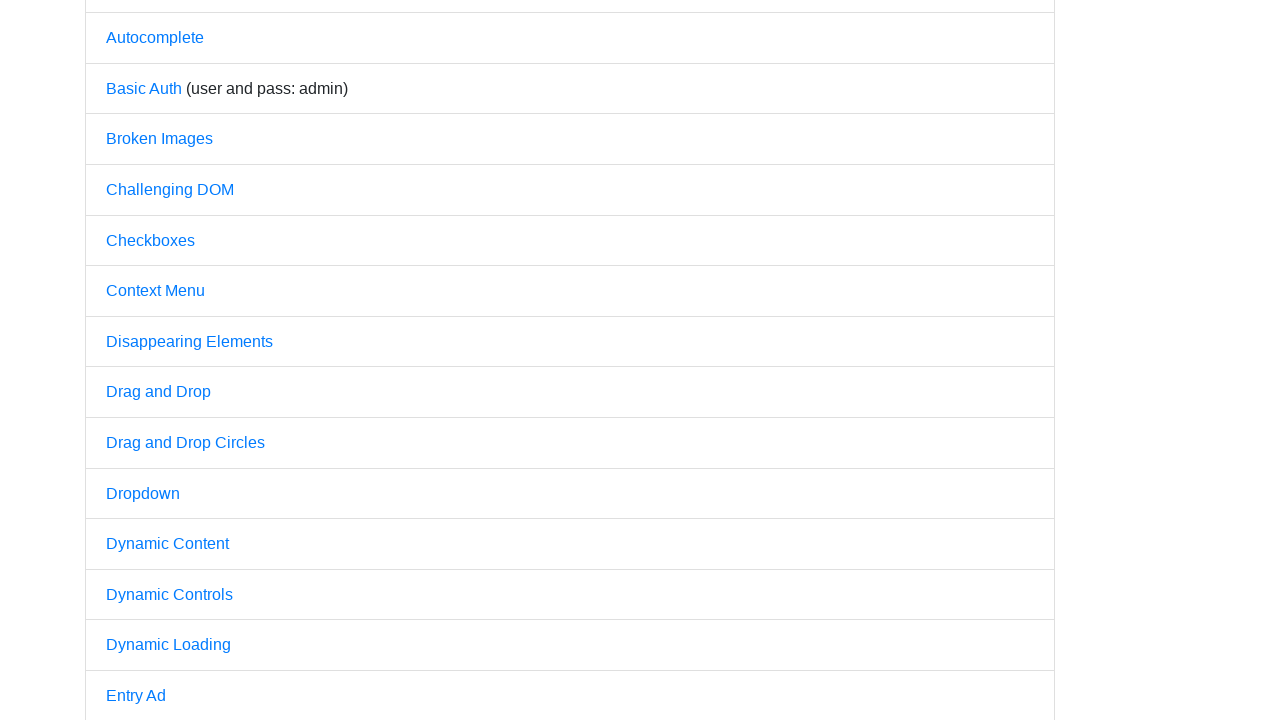